Tests form interactions on a sample testing site by selecting a radio button and performing a double-click action on a button

Starting URL: https://artoftesting.com/samplesiteforselenium

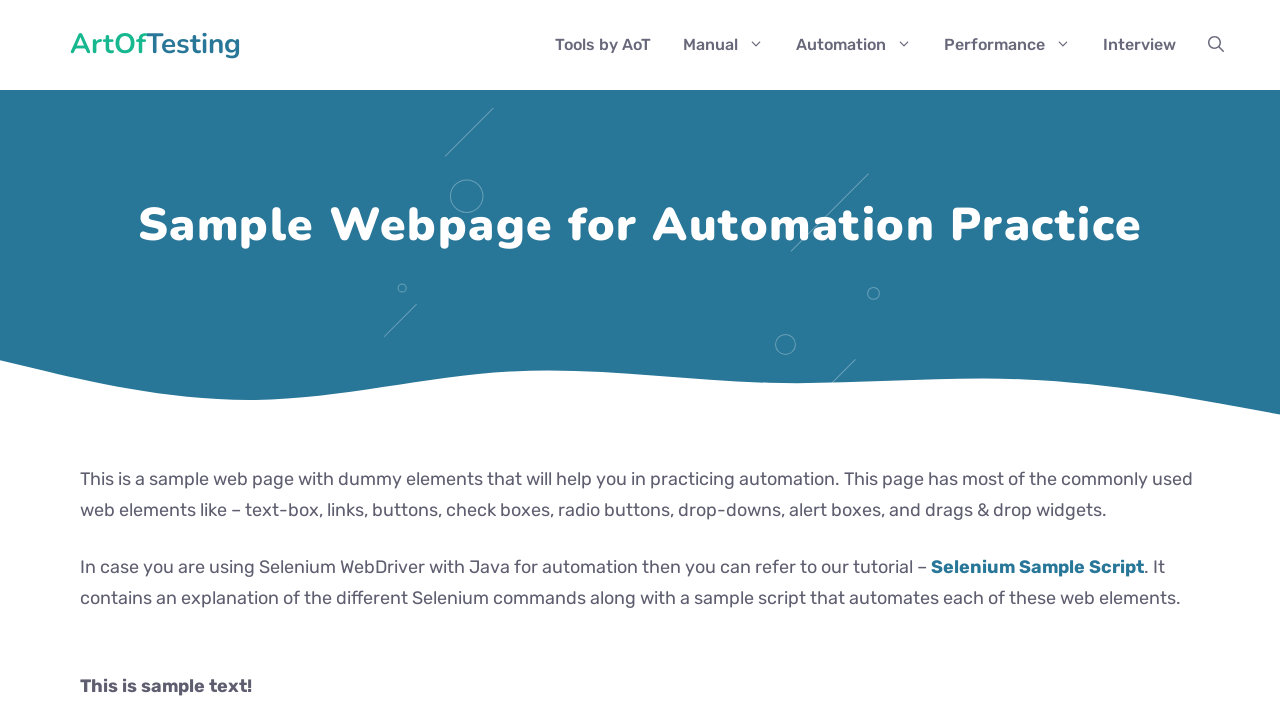

Clicked on the female radio button at (86, 361) on #female
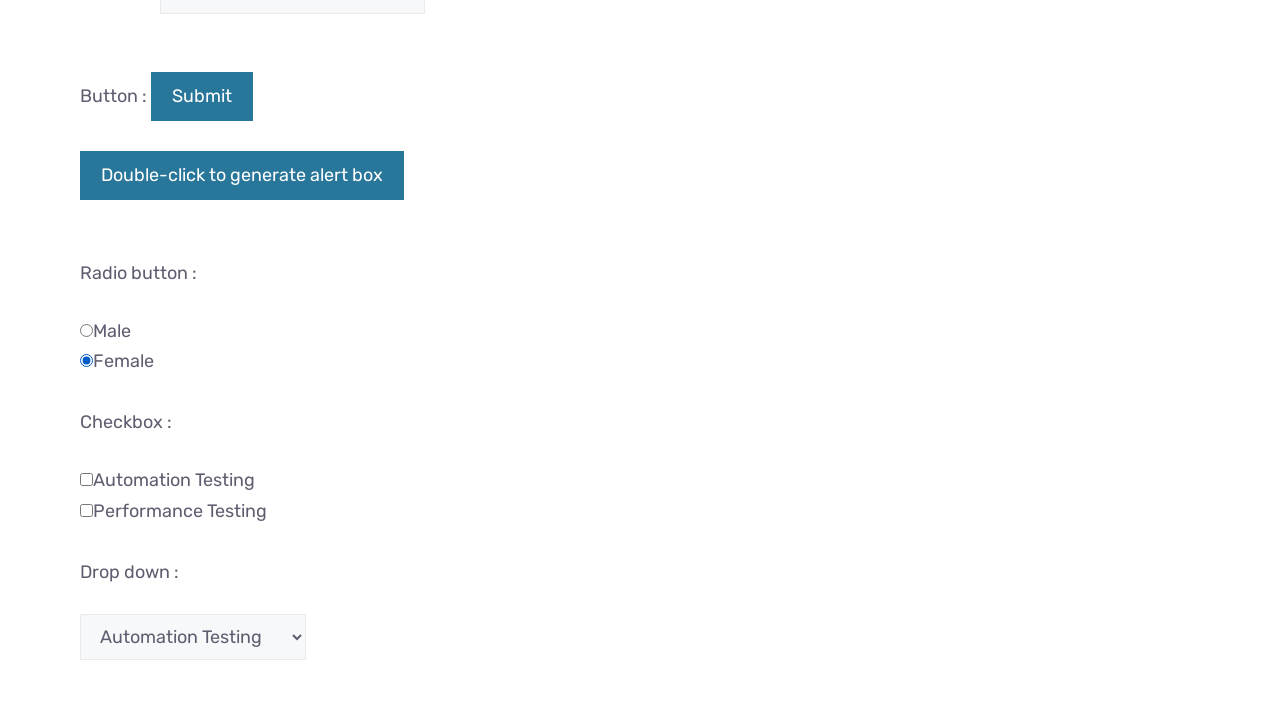

Double-clicked on the button with id 'dblClkBtn' at (242, 176) on #dblClkBtn
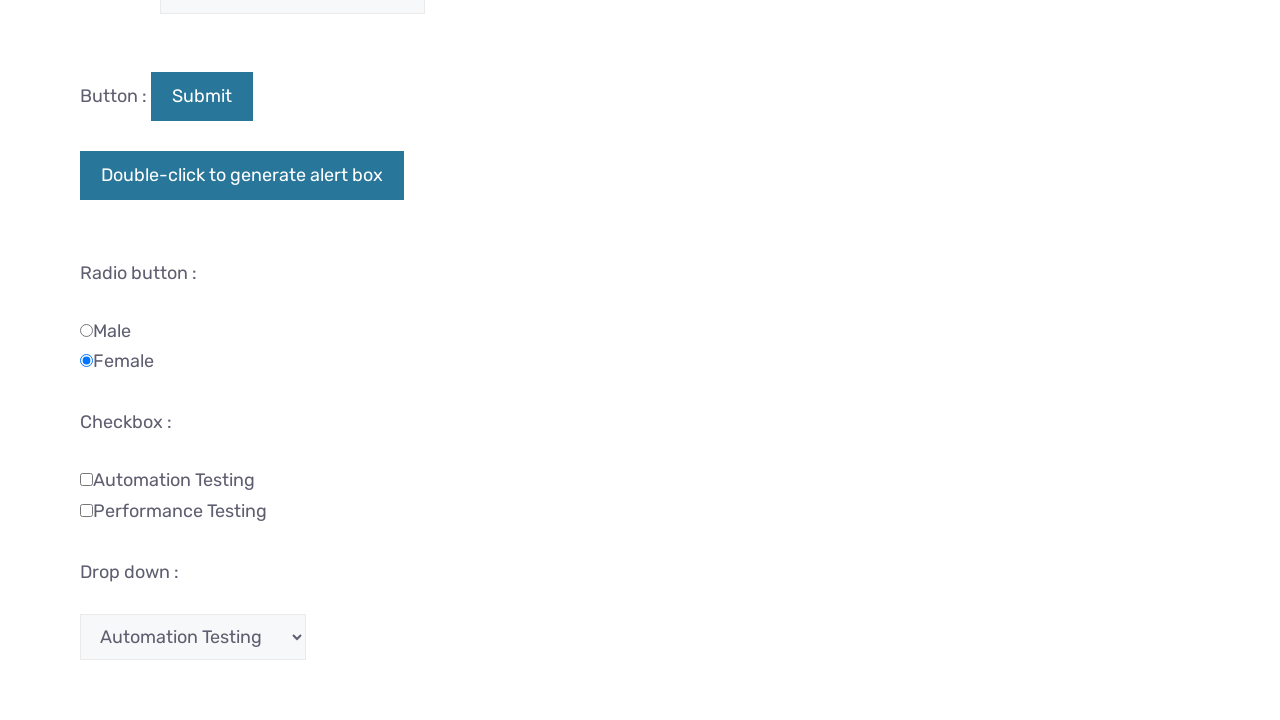

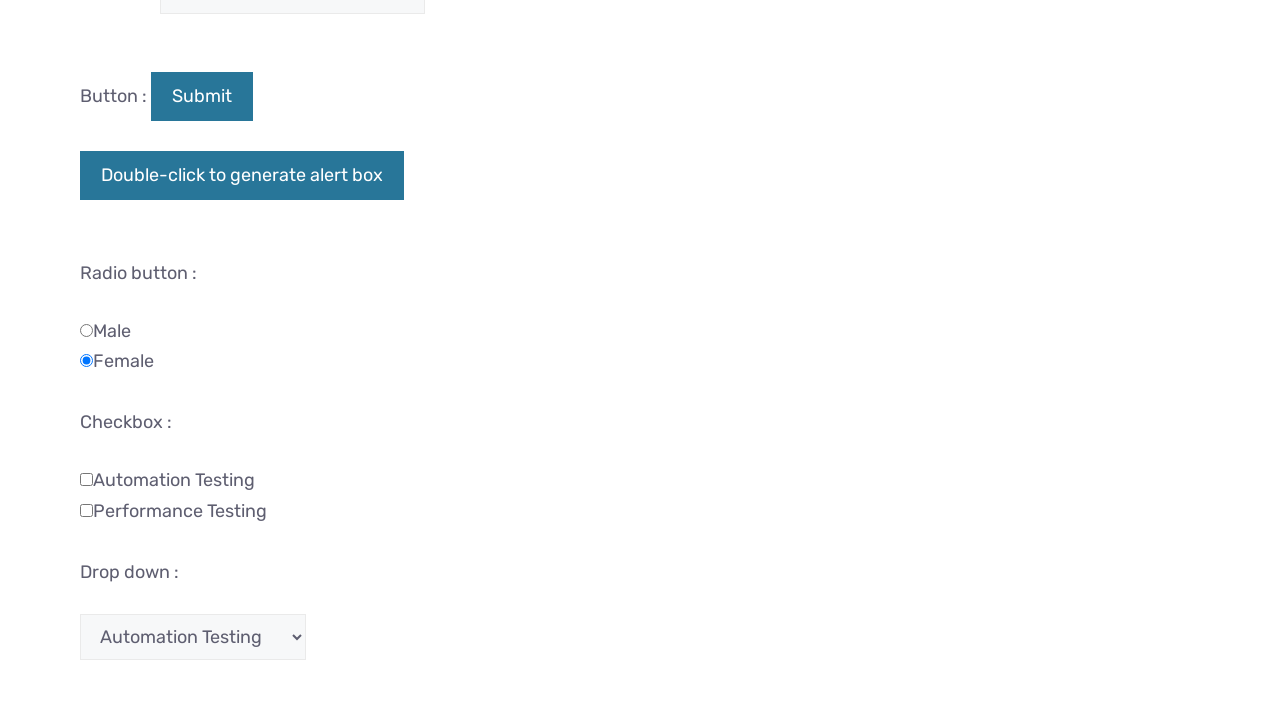